Solves a math problem by reading two numbers, calculating their sum, and selecting the result from a dropdown menu

Starting URL: http://suninjuly.github.io/selects1.html

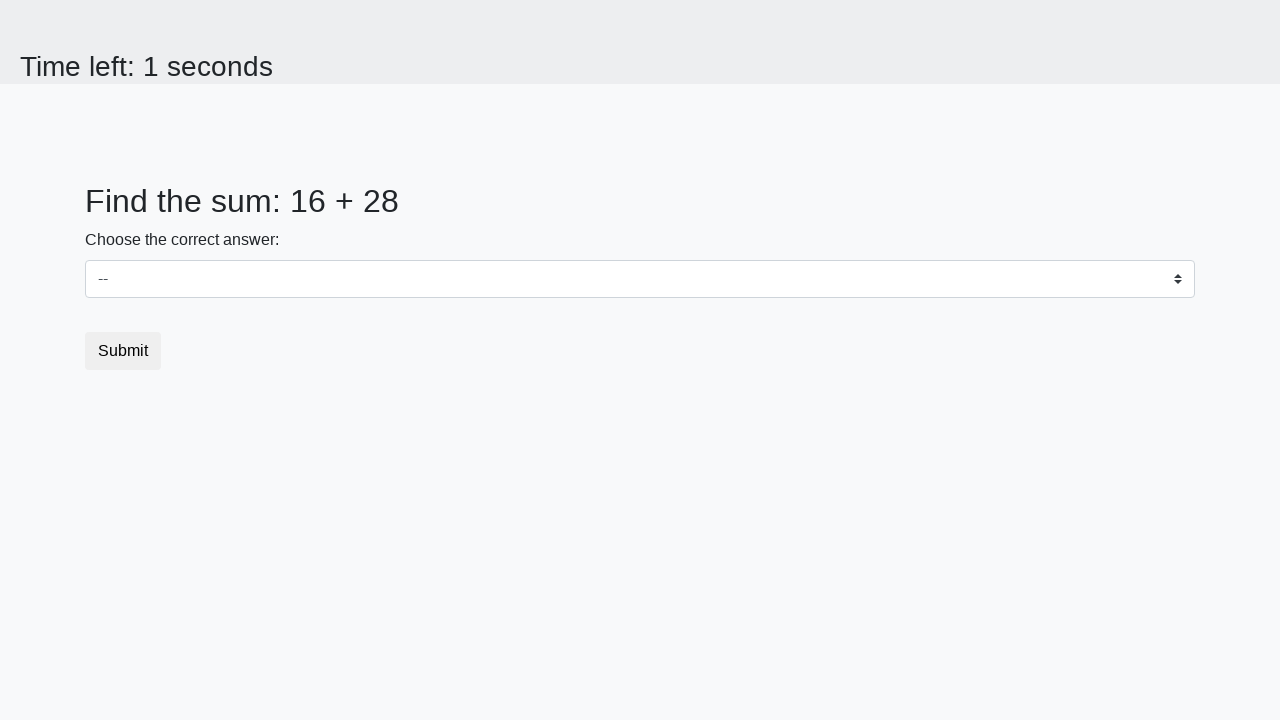

Read first number from #num1 element
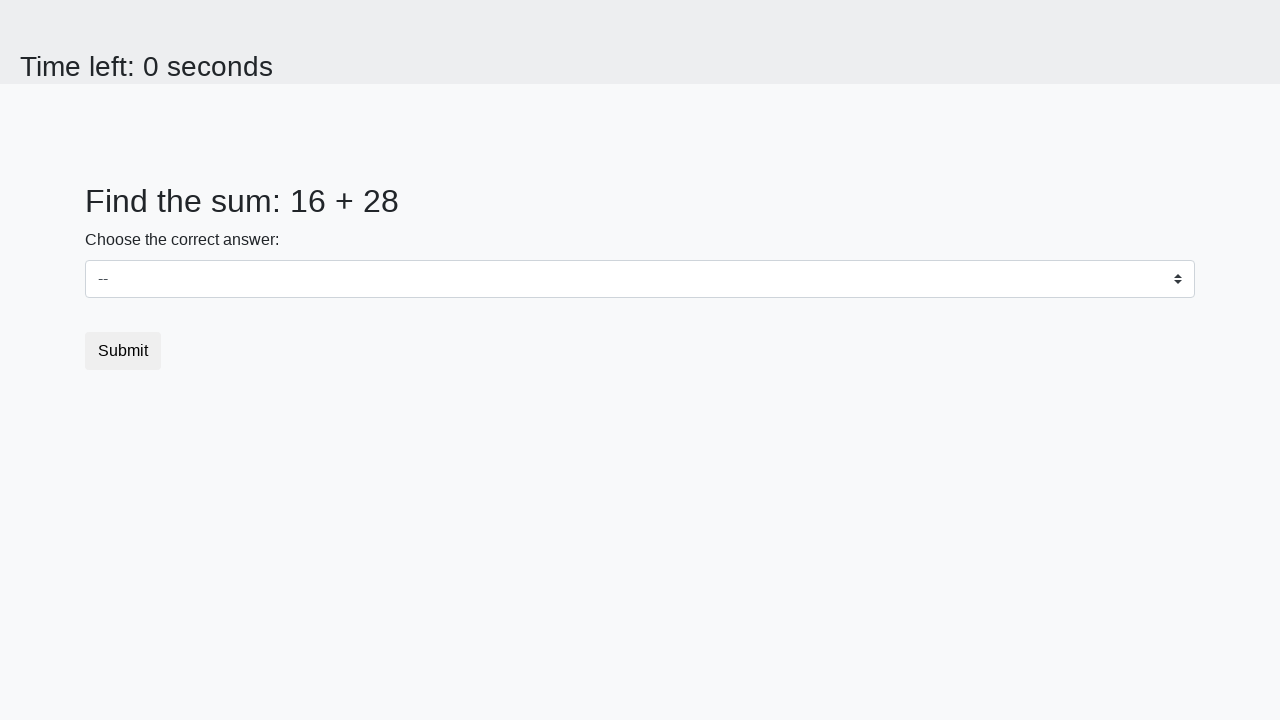

Read second number from #num2 element
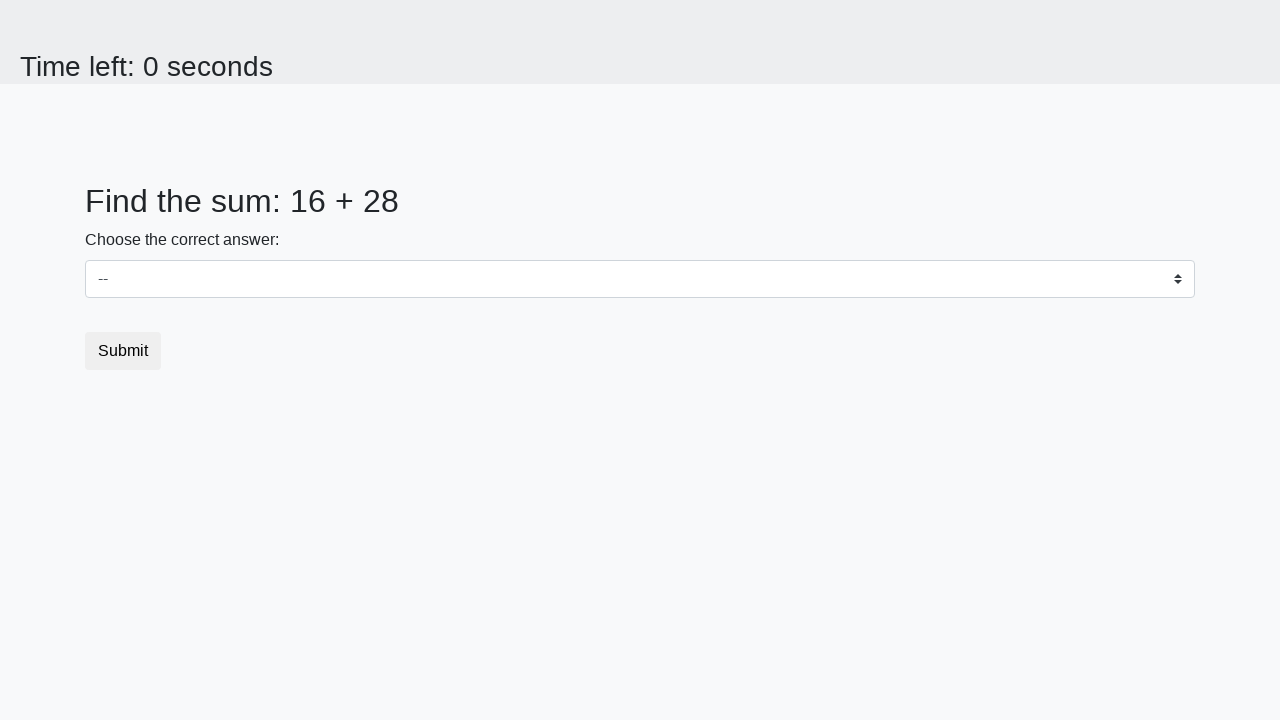

Selected sum result (44) from dropdown menu on #dropdown
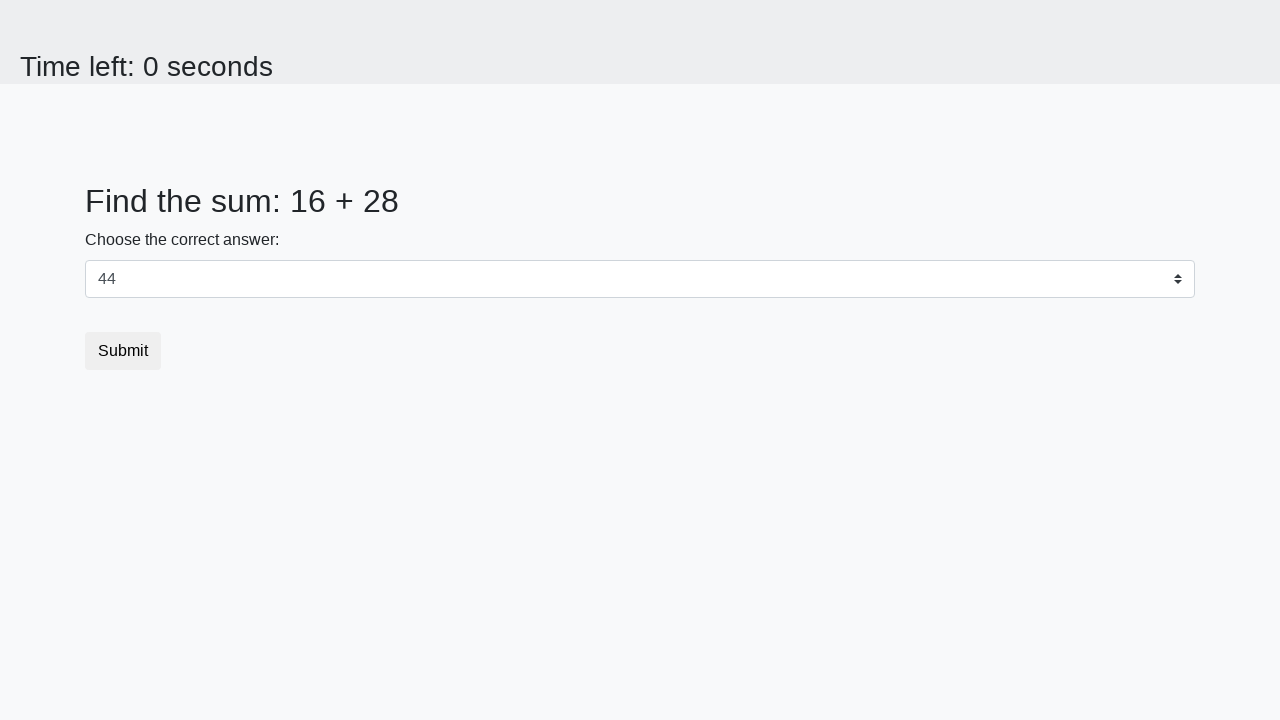

Clicked submit button at (123, 351) on .btn.btn-default
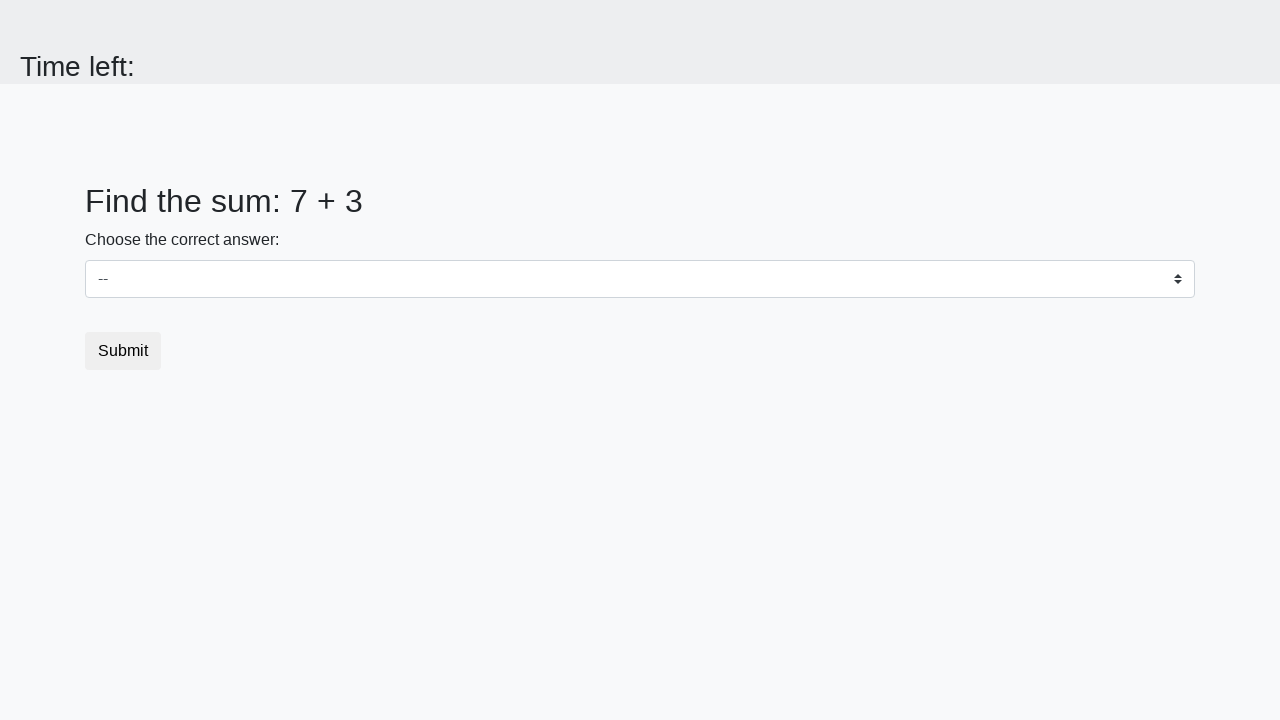

Waited 1 second for result page to load
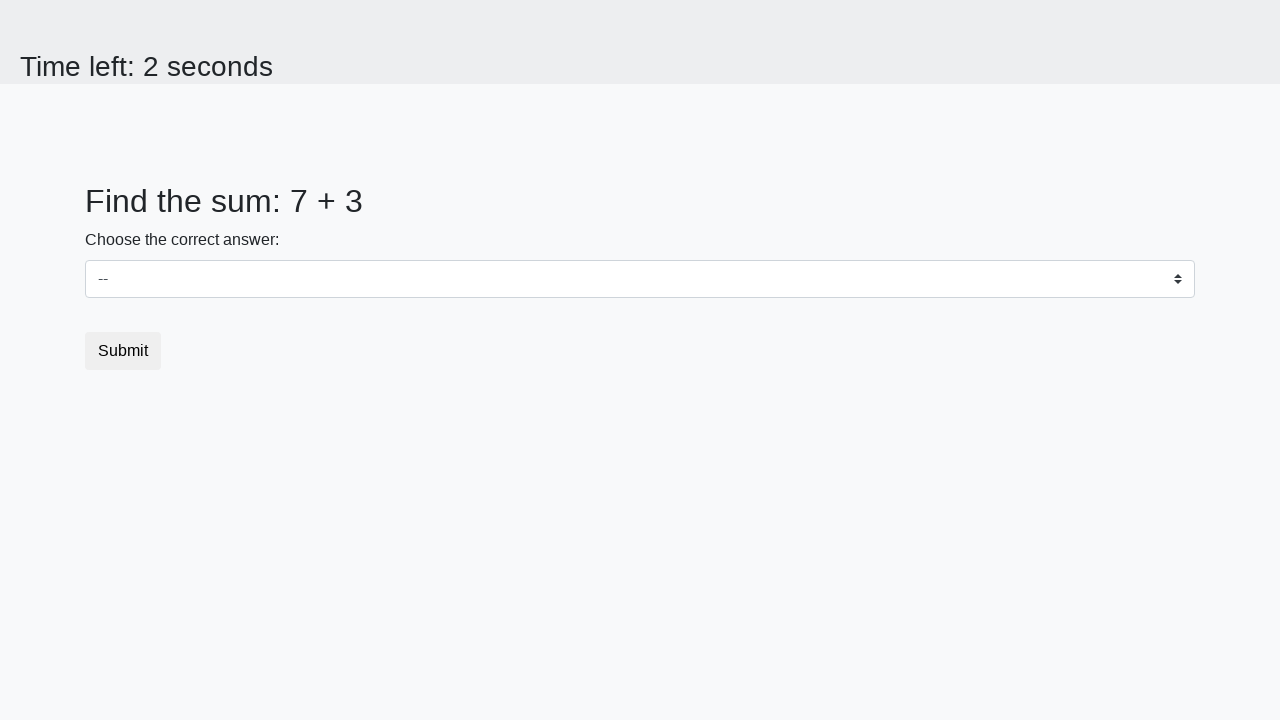

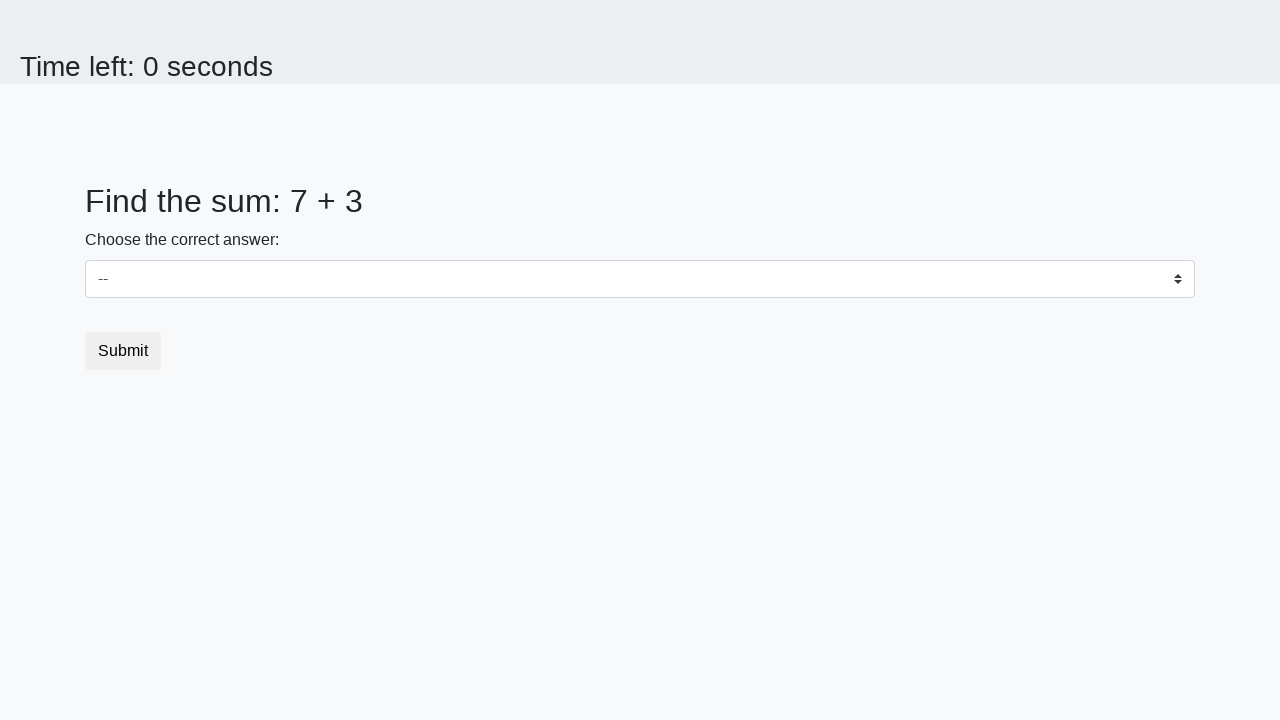